Tests password validation by entering an invalid password and clicking validate button to verify the validation message

Starting URL: https://testpages.eviltester.com/styled/apps/7charval/simple7charvalidation.html

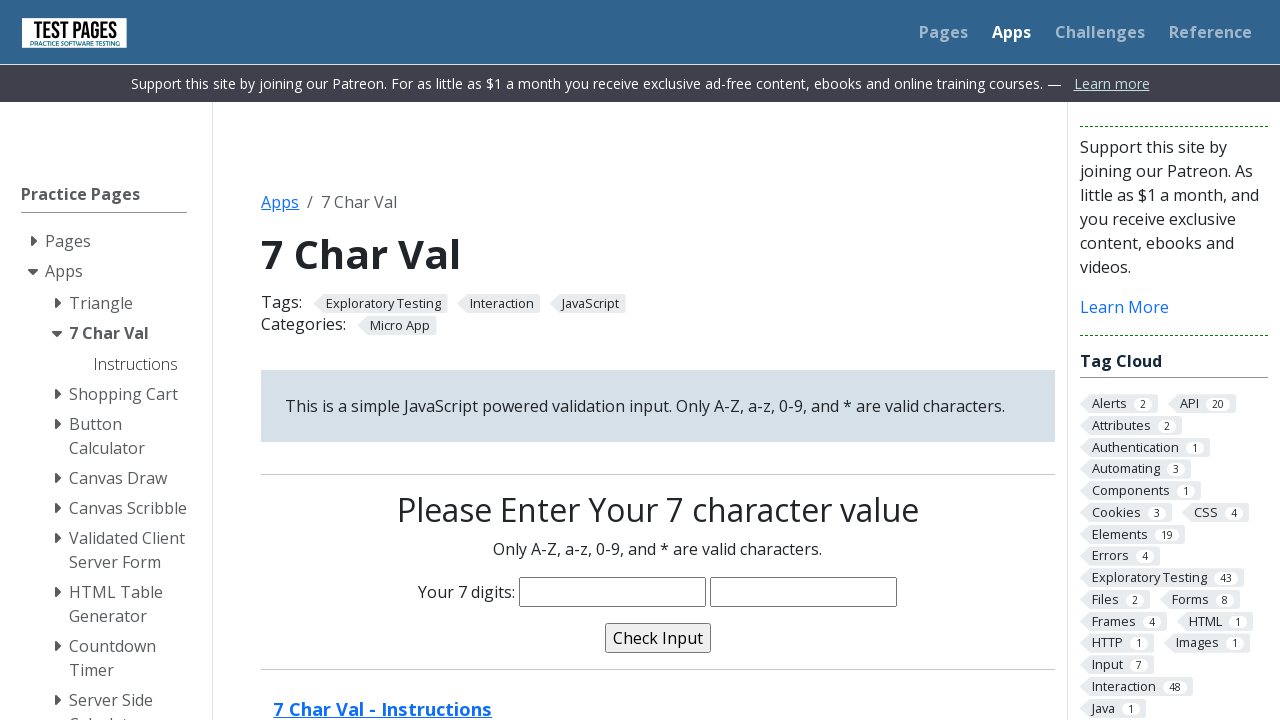

Entered invalid password 'F@di316' containing special character in characters field on input[name='characters']
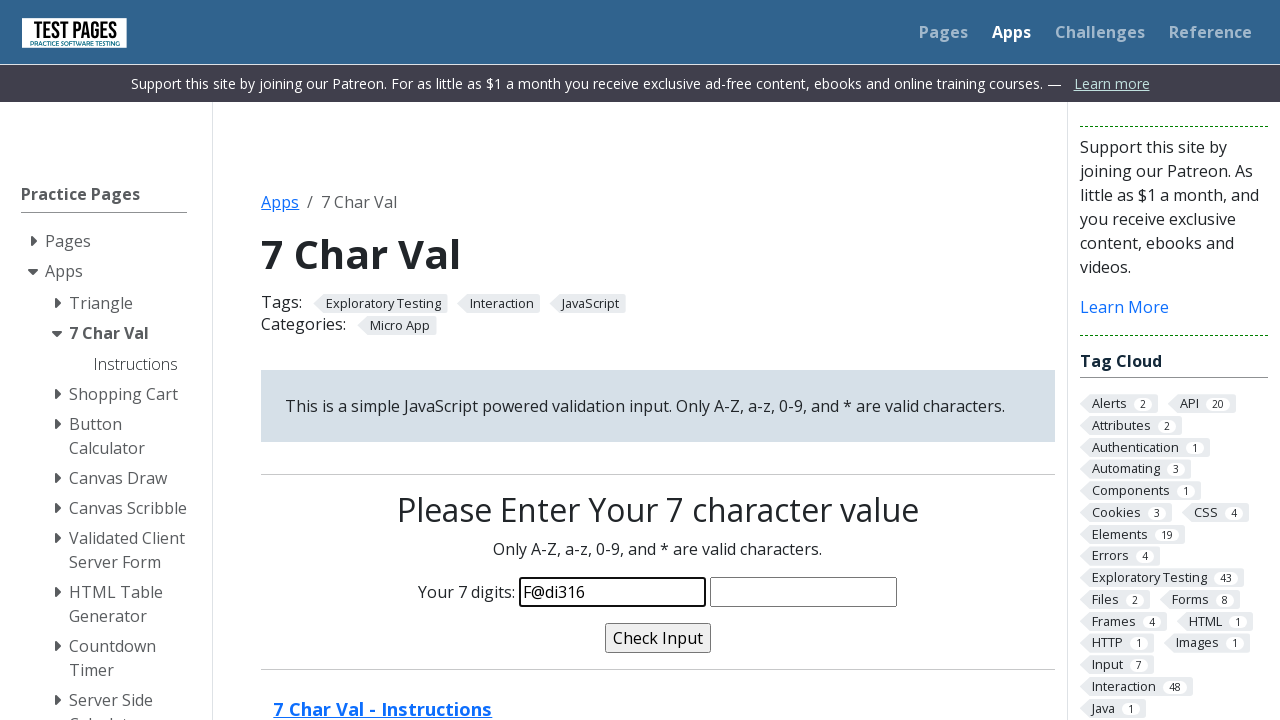

Clicked validate button to test password validation at (658, 638) on input[name='validate']
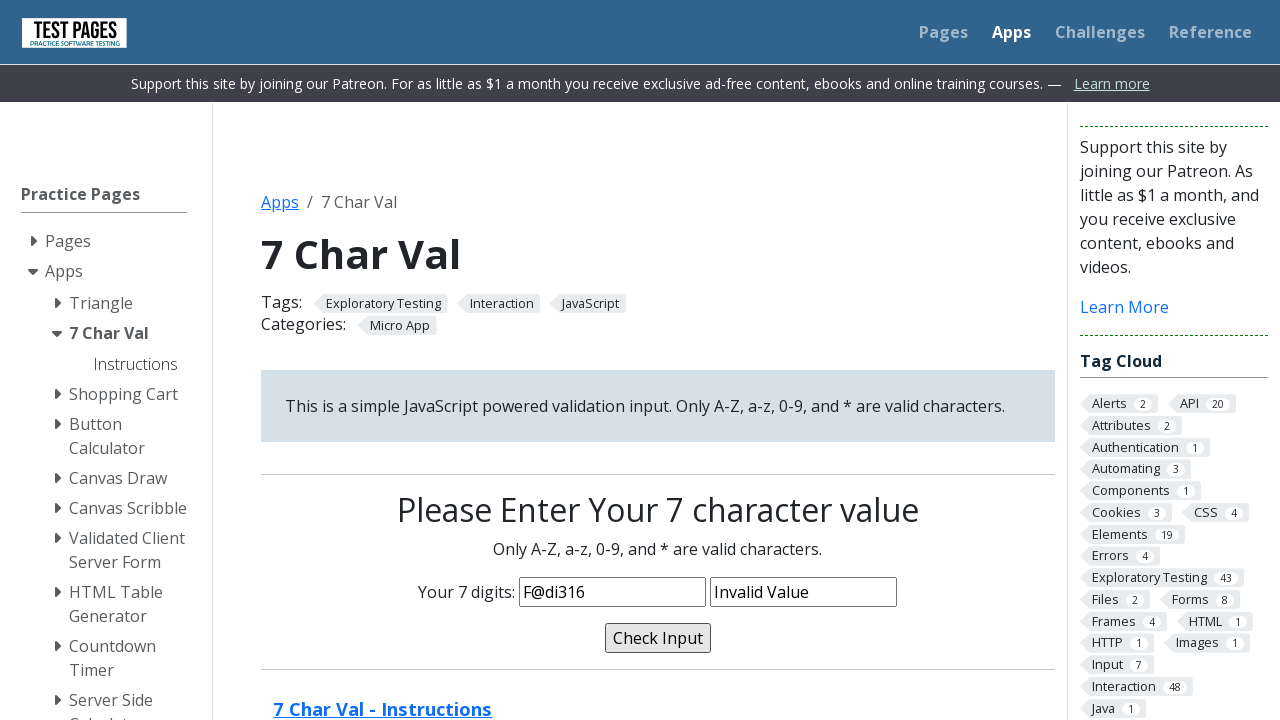

Validation message appeared after validation attempt
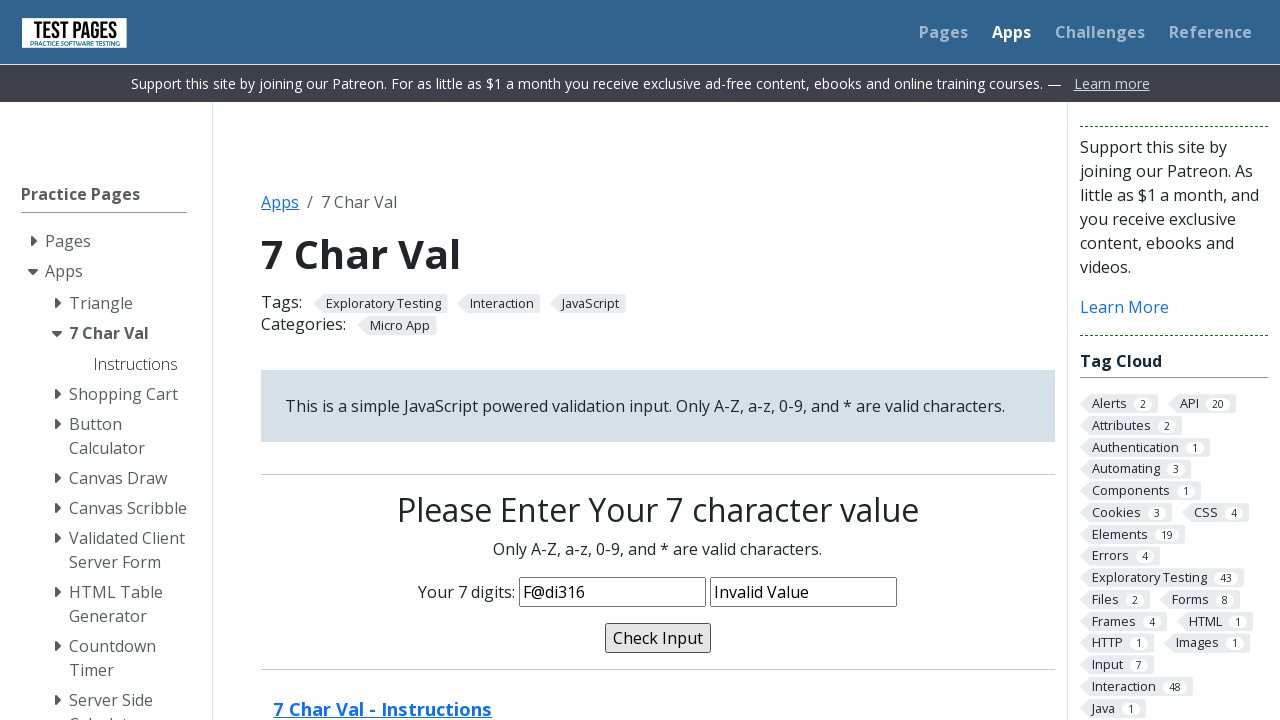

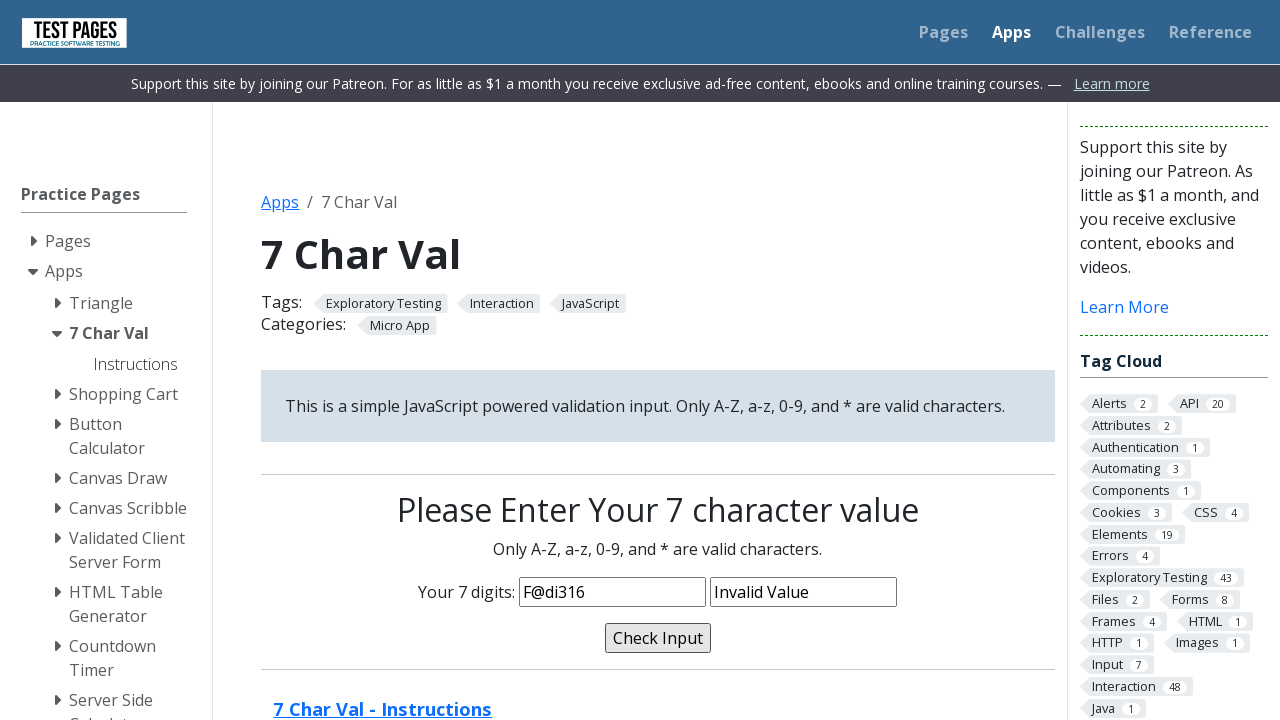